Tests handling a confirmation JavaScript alert by clicking a button to trigger it, then dismissing (canceling) the confirmation dialog.

Starting URL: https://www.hyrtutorials.com/p/alertsdemo.html

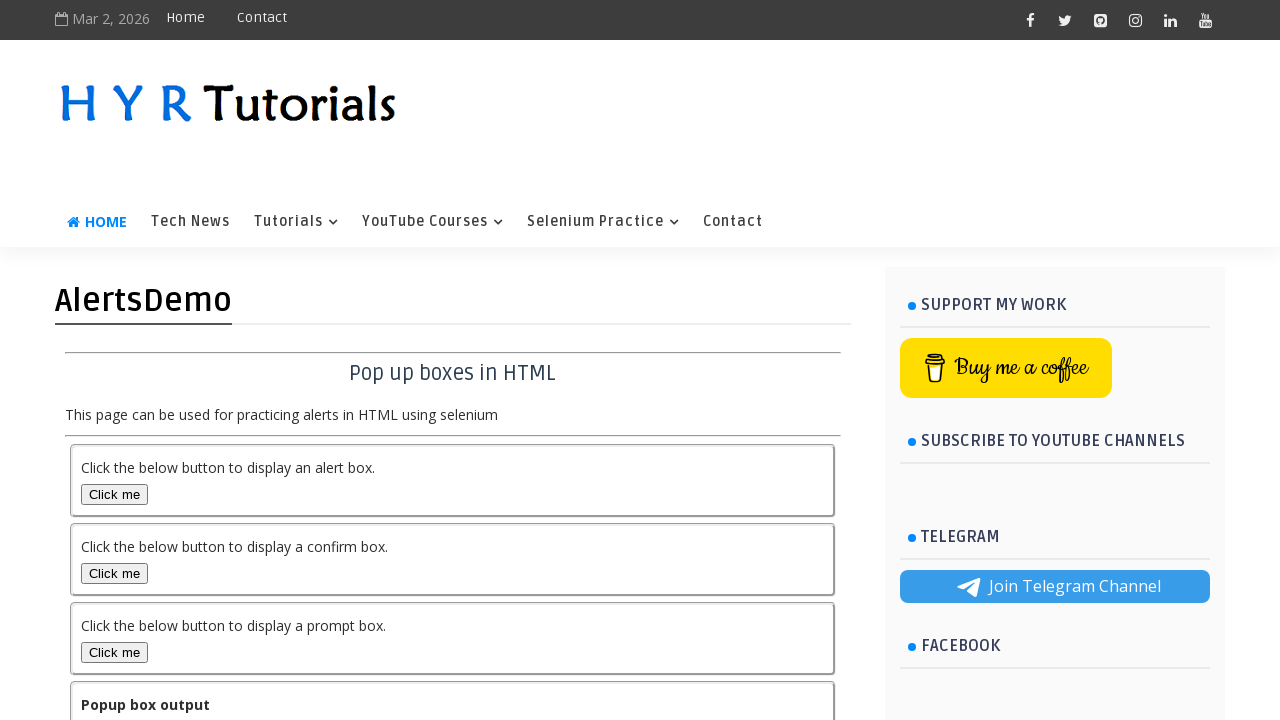

Set up dialog handler to dismiss confirmation alerts
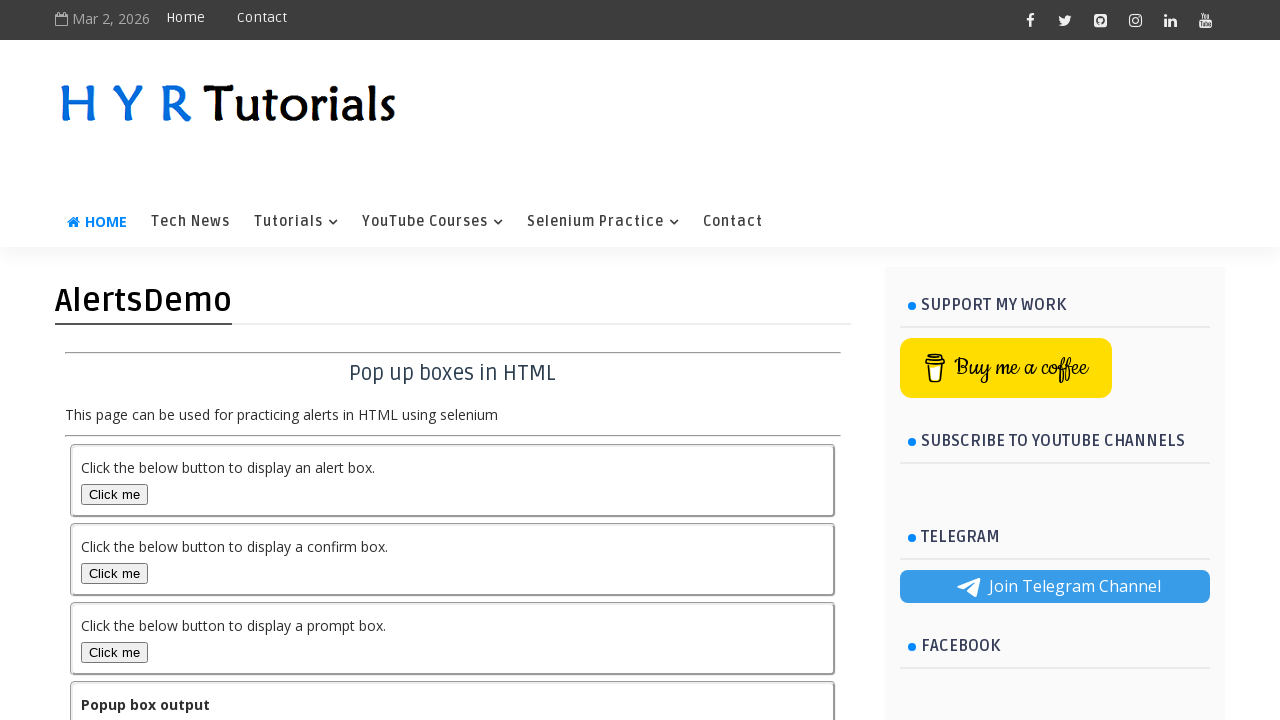

Clicked confirmation box button to trigger alert at (114, 573) on xpath=//button[contains(@id, 'confirmBox')]
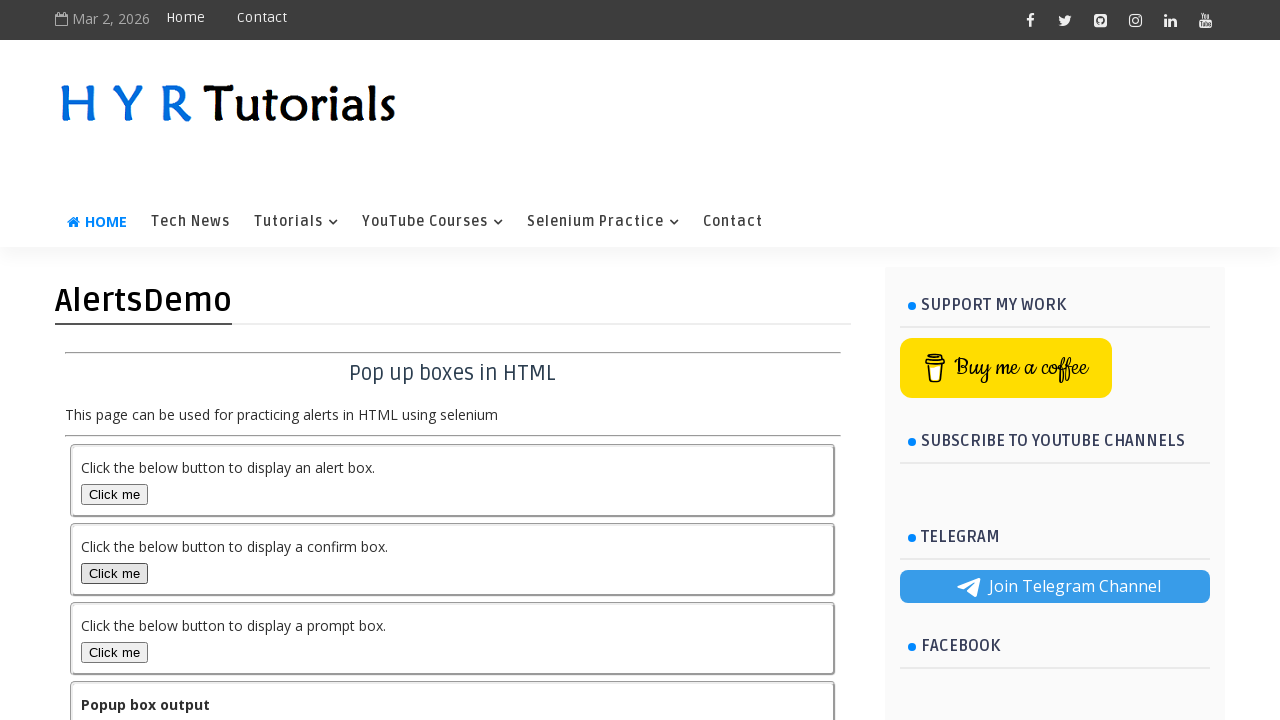

Confirmation alert was dismissed and output element appeared
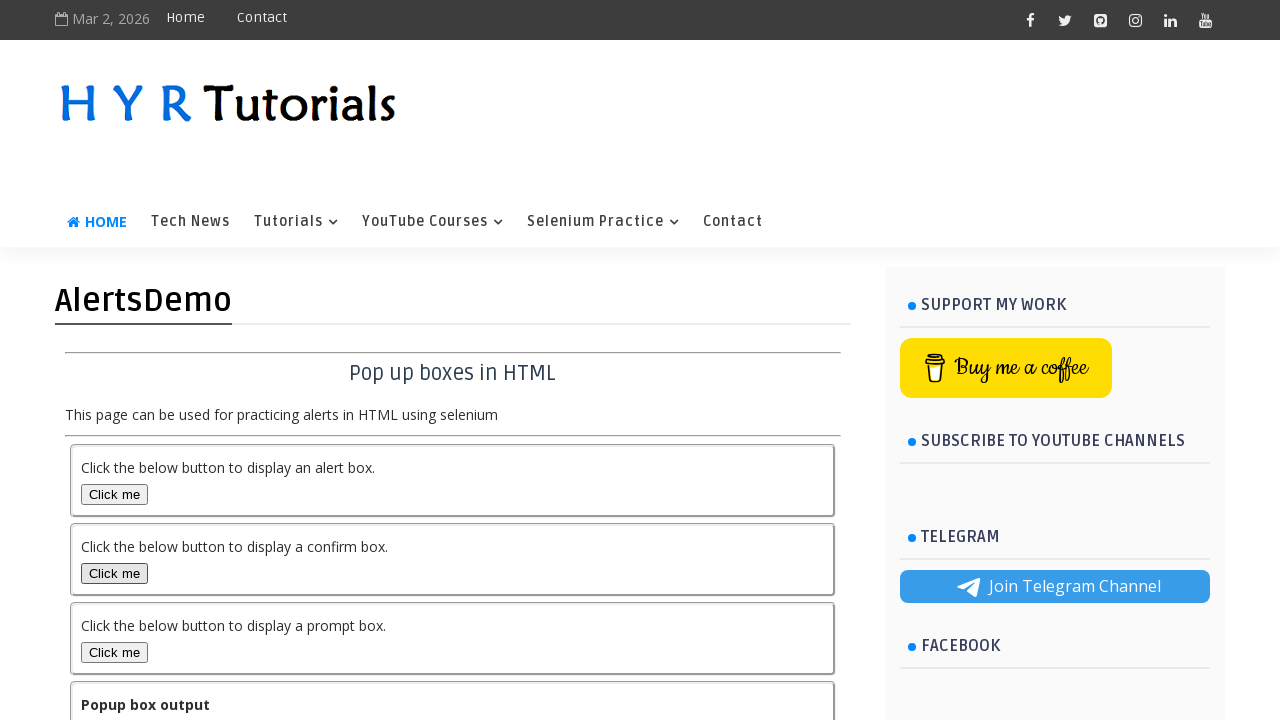

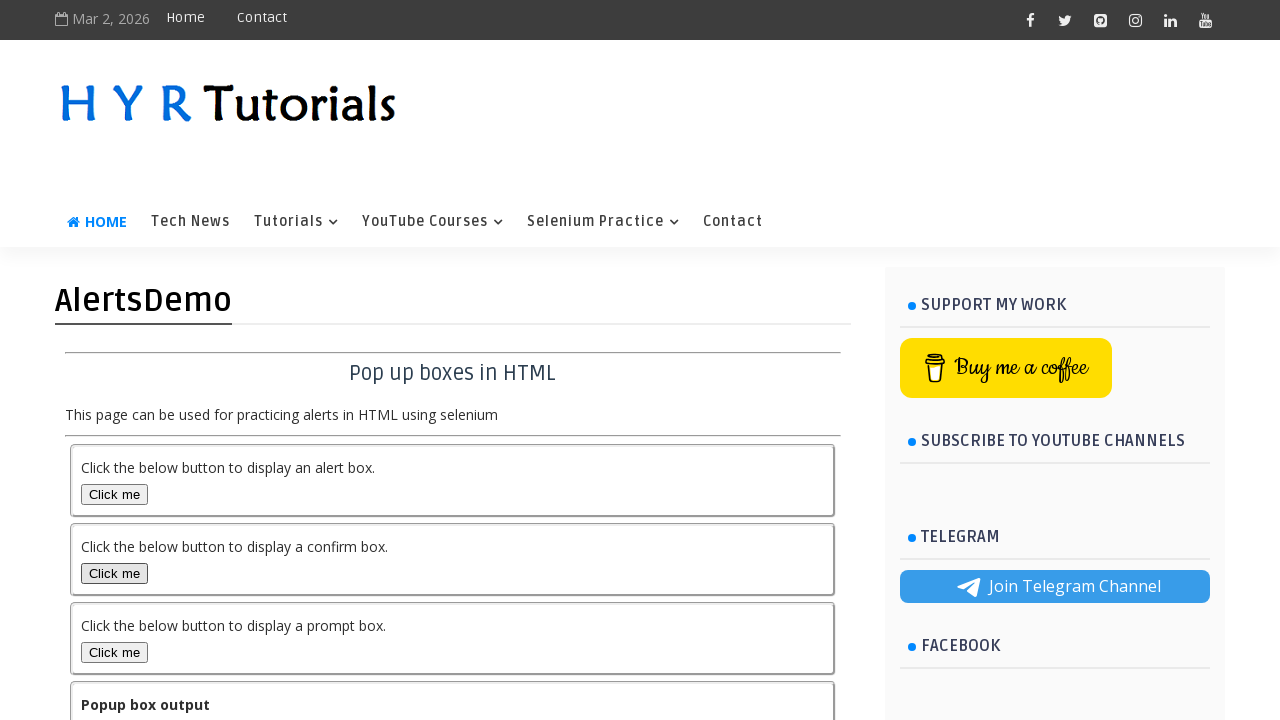